Tests the search functionality on a shopping practice website by searching for "Tom", then increments the product quantity by clicking the increment button multiple times until it reaches 3.

Starting URL: https://rahulshettyacademy.com/seleniumPractise/#/

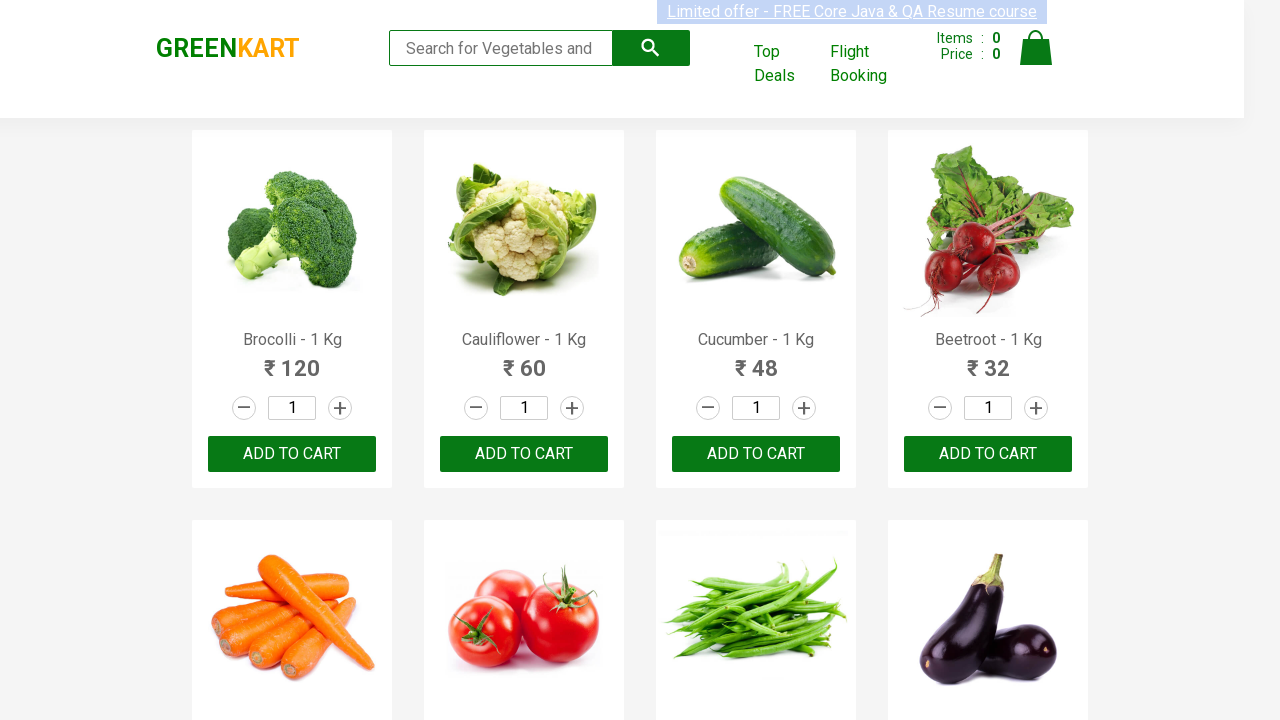

Filled search box with 'Tom' on input[type='search']
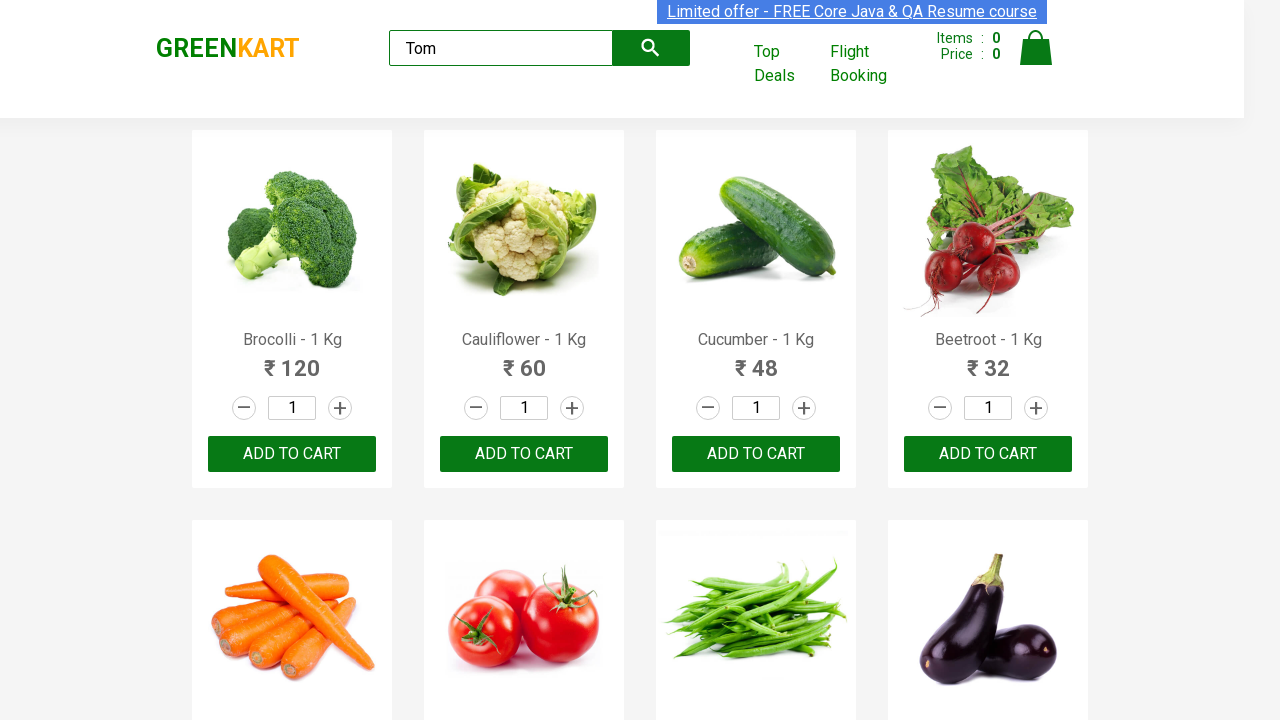

Waited for search results to filter
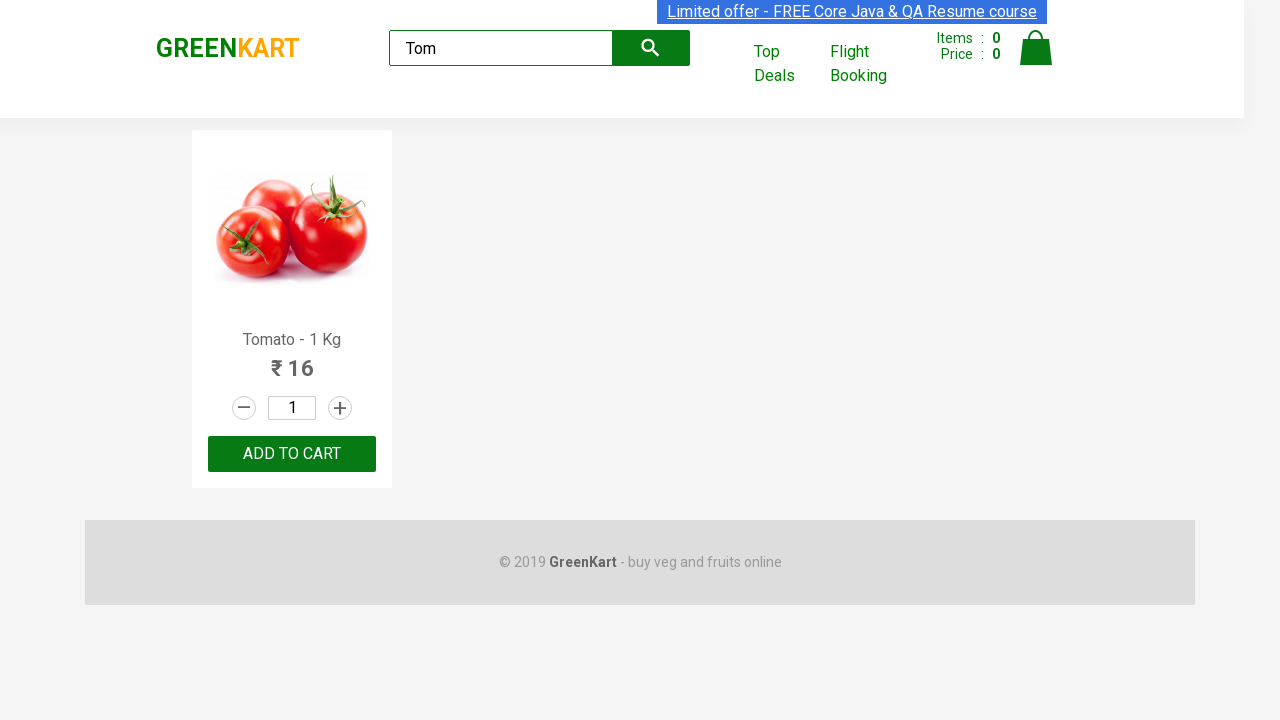

Retrieved current quantity value from input field
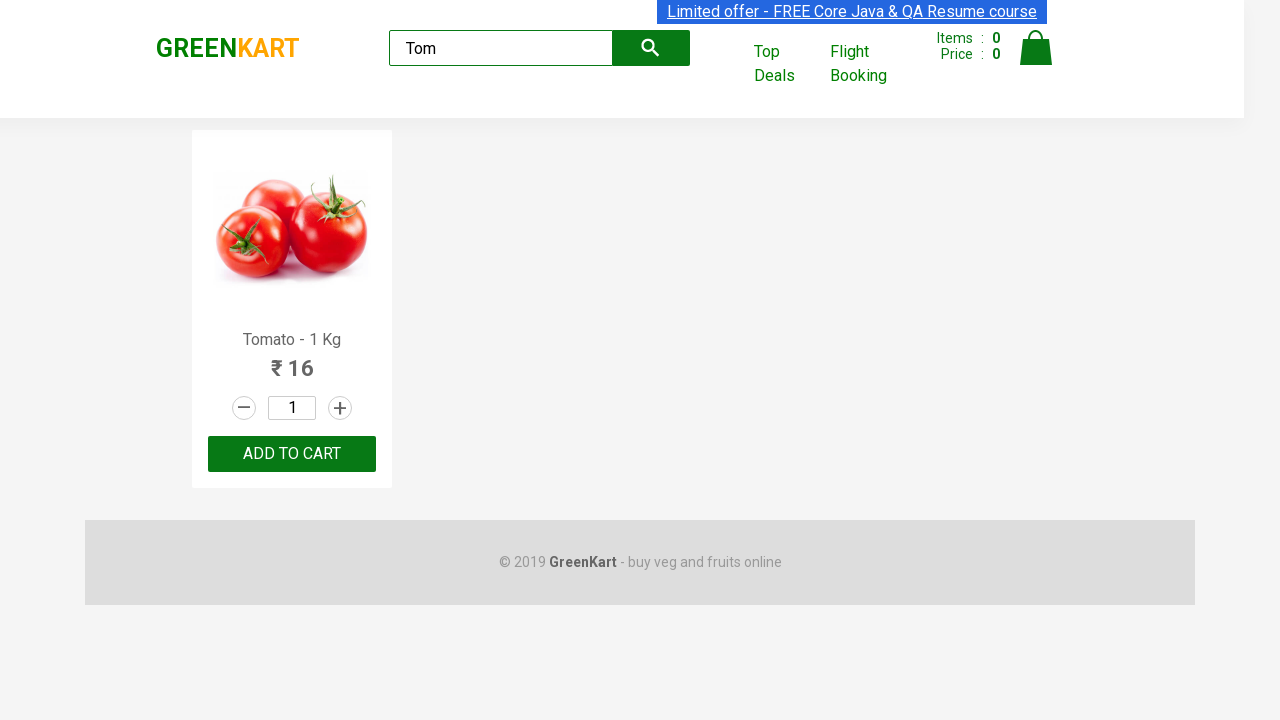

Clicked increment button to increase quantity at (340, 408) on a.increment
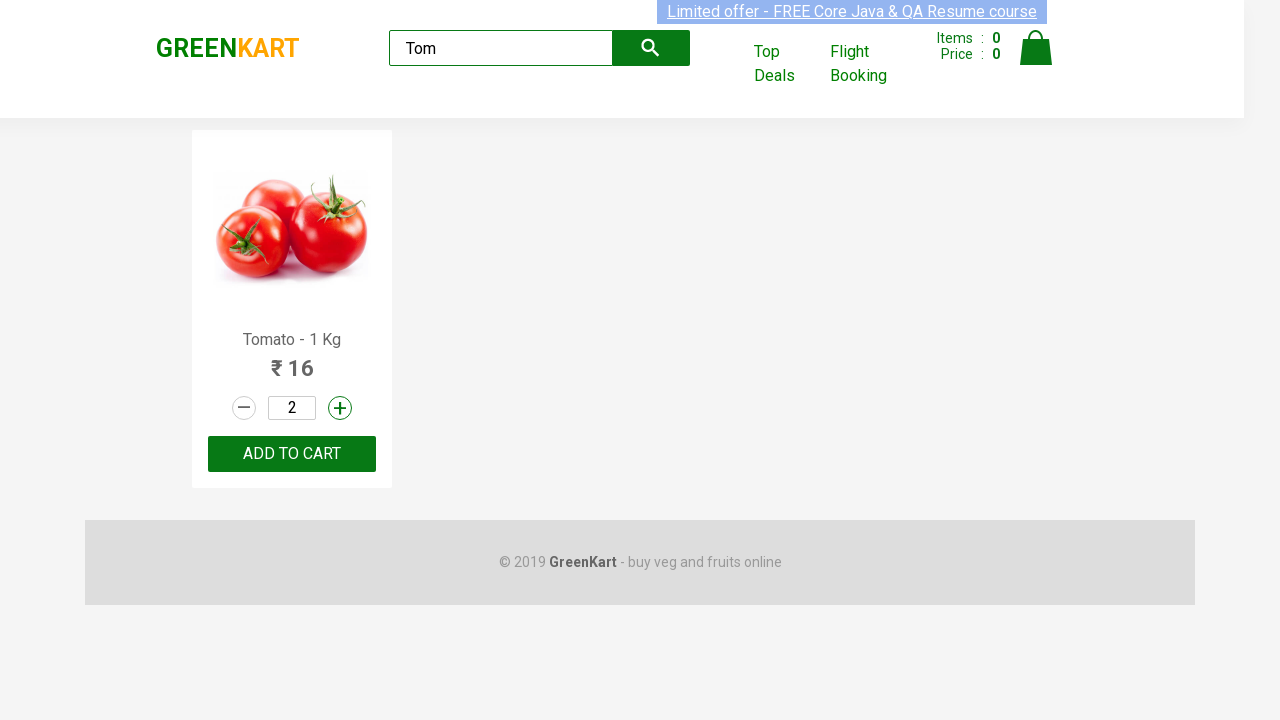

Clicked increment button to increase quantity at (340, 408) on a.increment
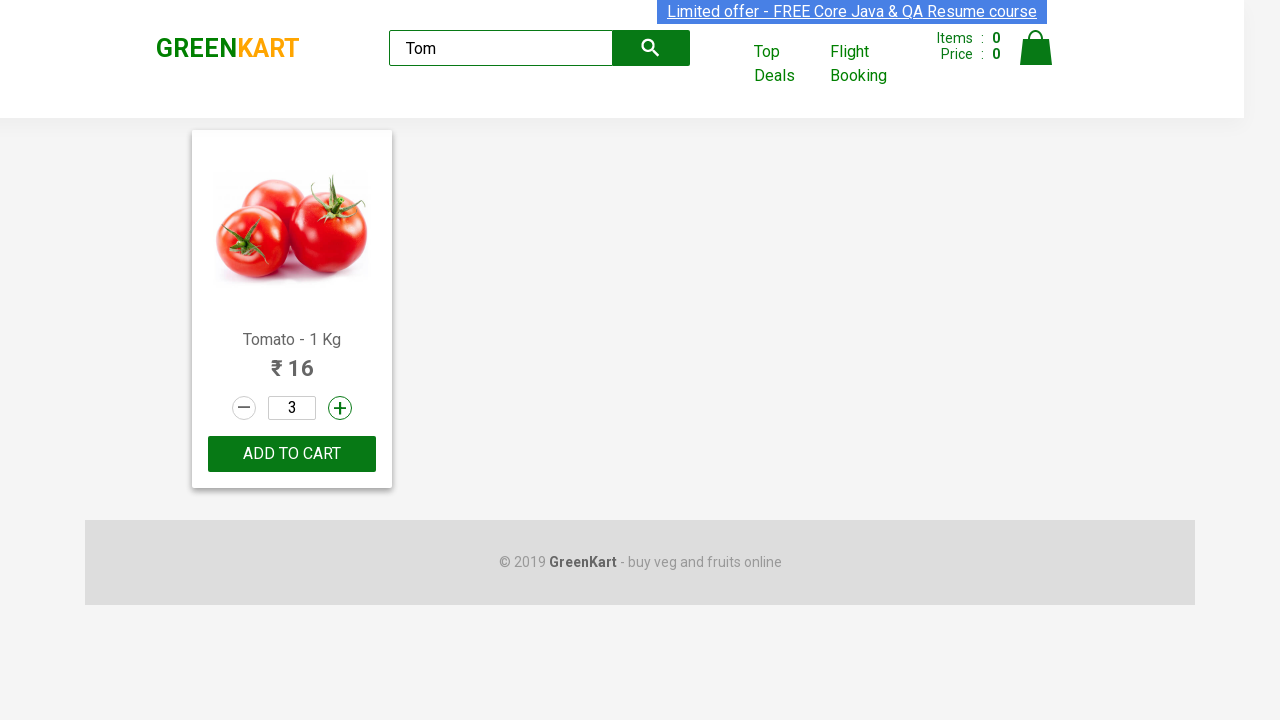

Verified quantity input field is present after incrementing to 3
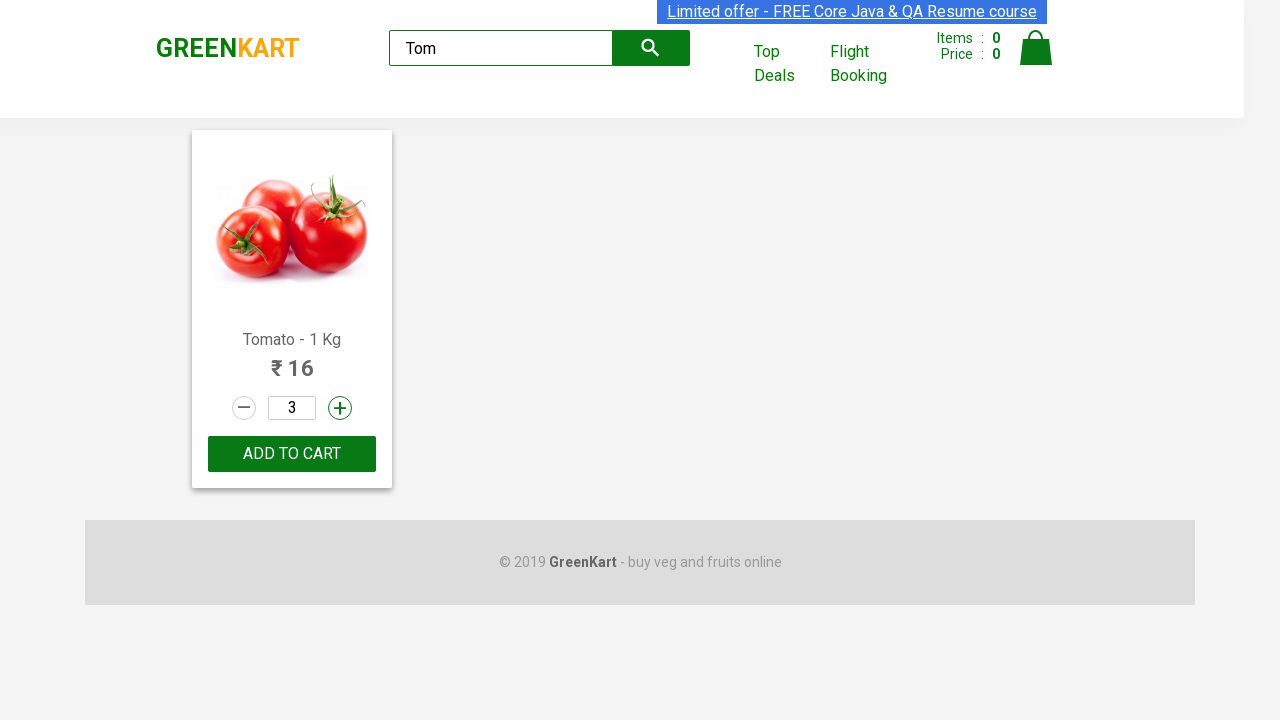

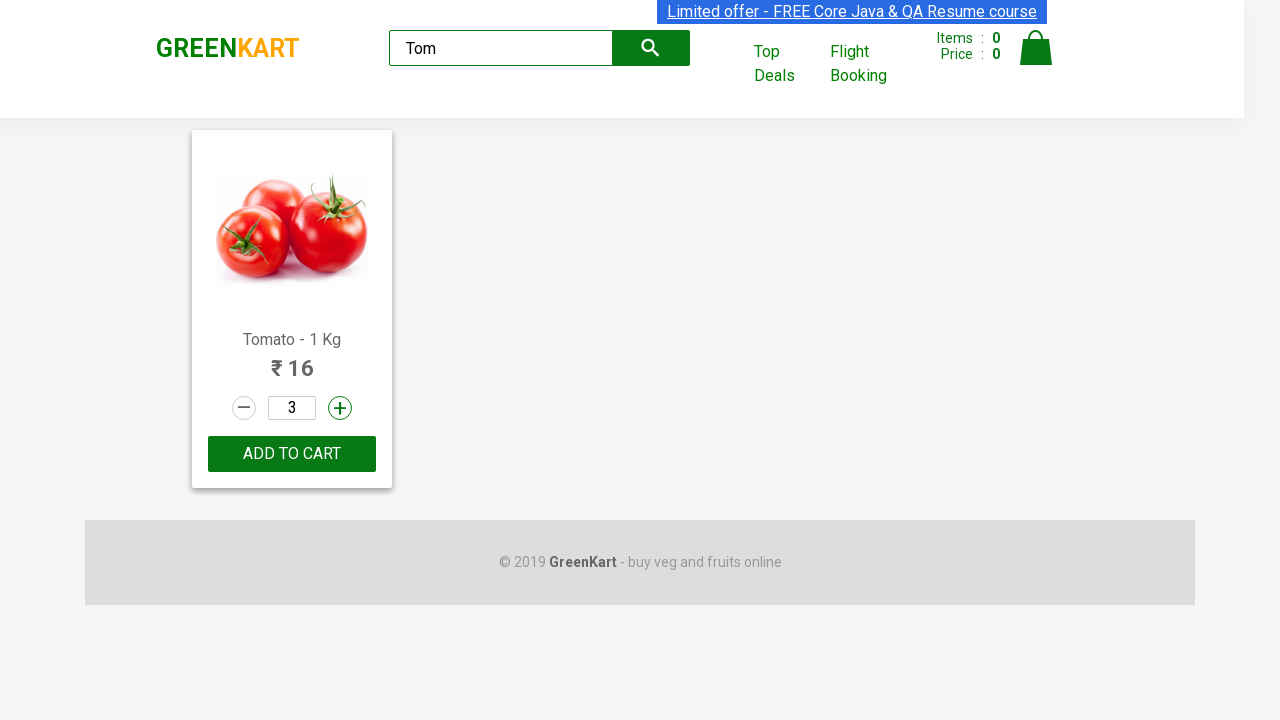